Tests scrolling to elements and filling form fields by scrolling to a name input field, entering a name, then filling a date field

Starting URL: https://formy-project.herokuapp.com/scroll

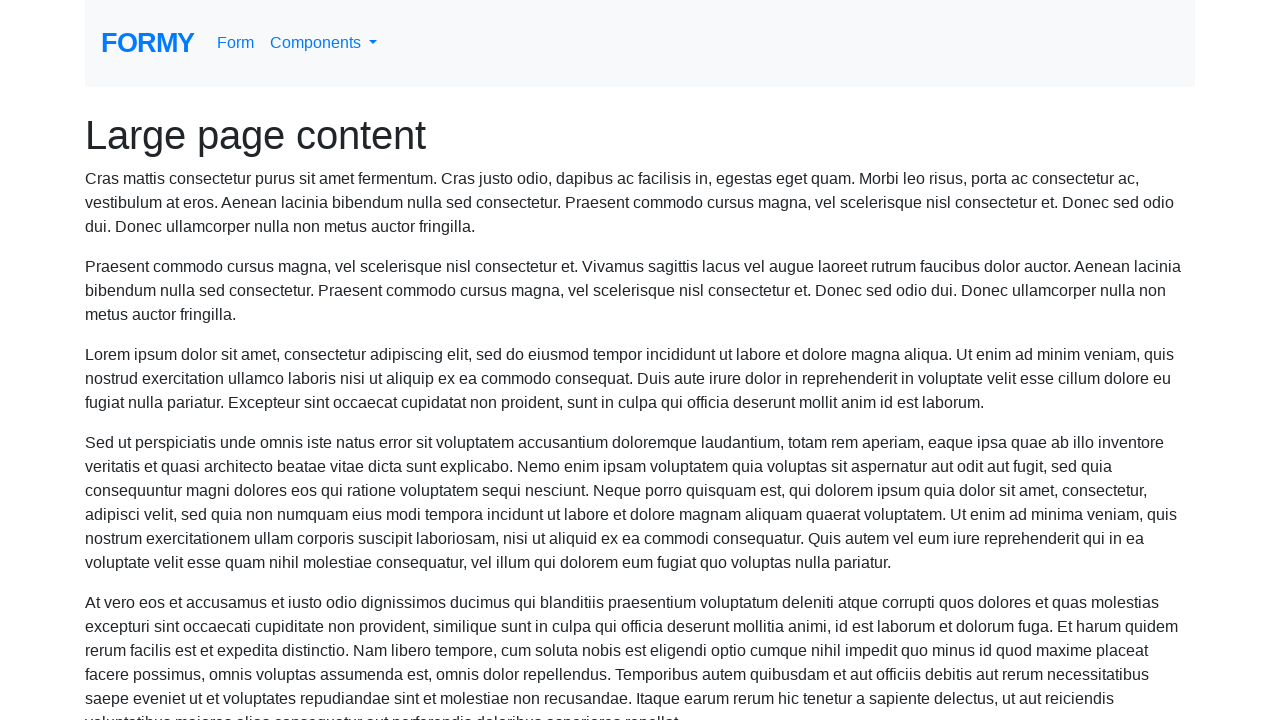

Located the name input field
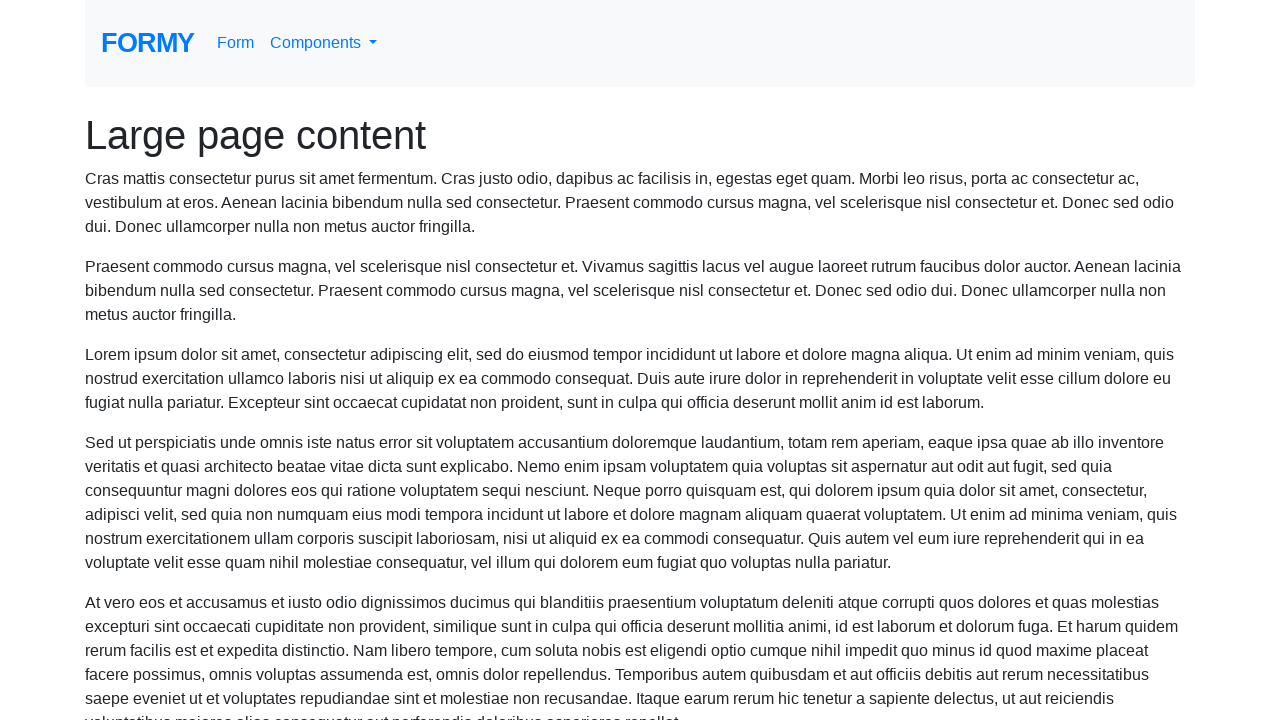

Scrolled to name field
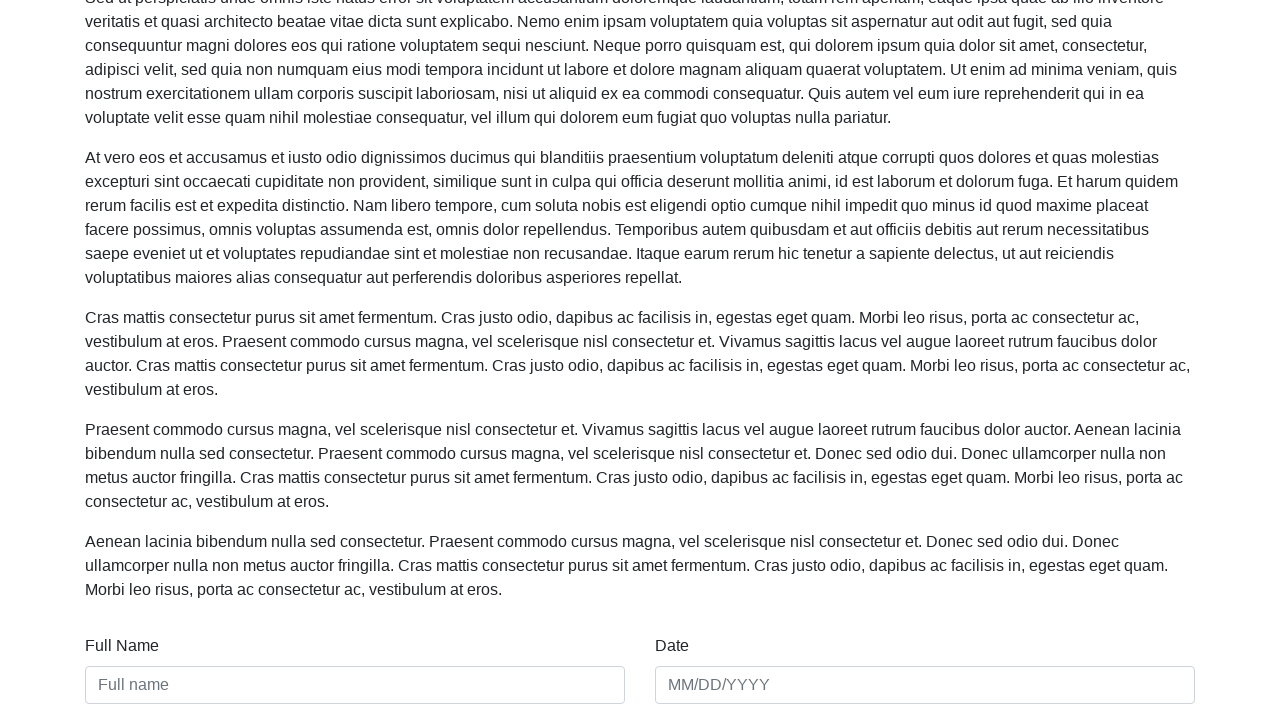

Filled name field with 'Marcus Thompson' on #name
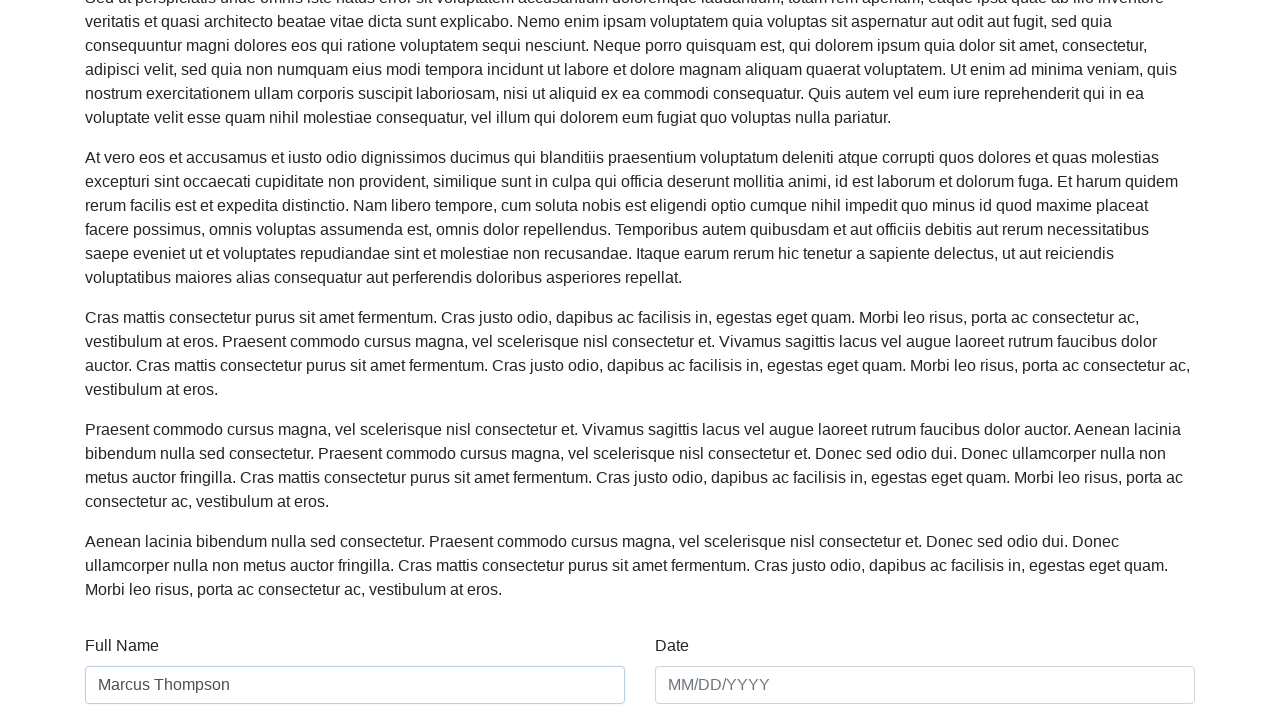

Filled date field with '03/15/2024' on #date
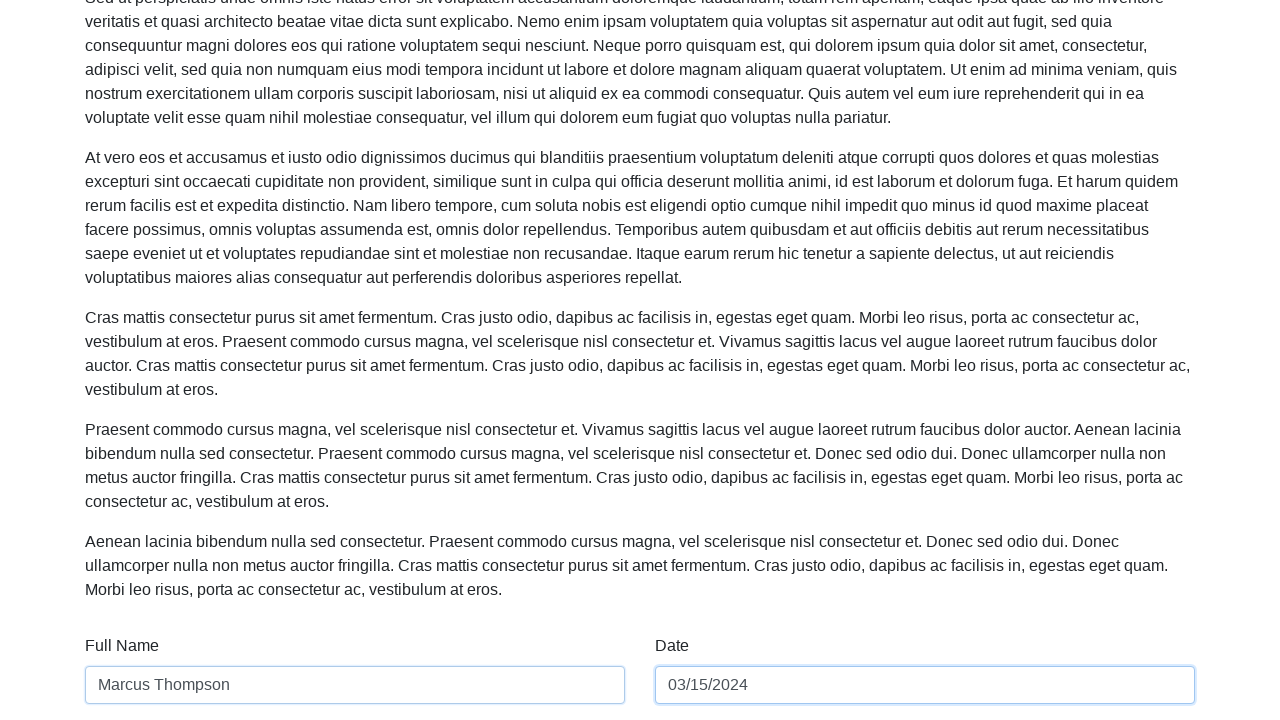

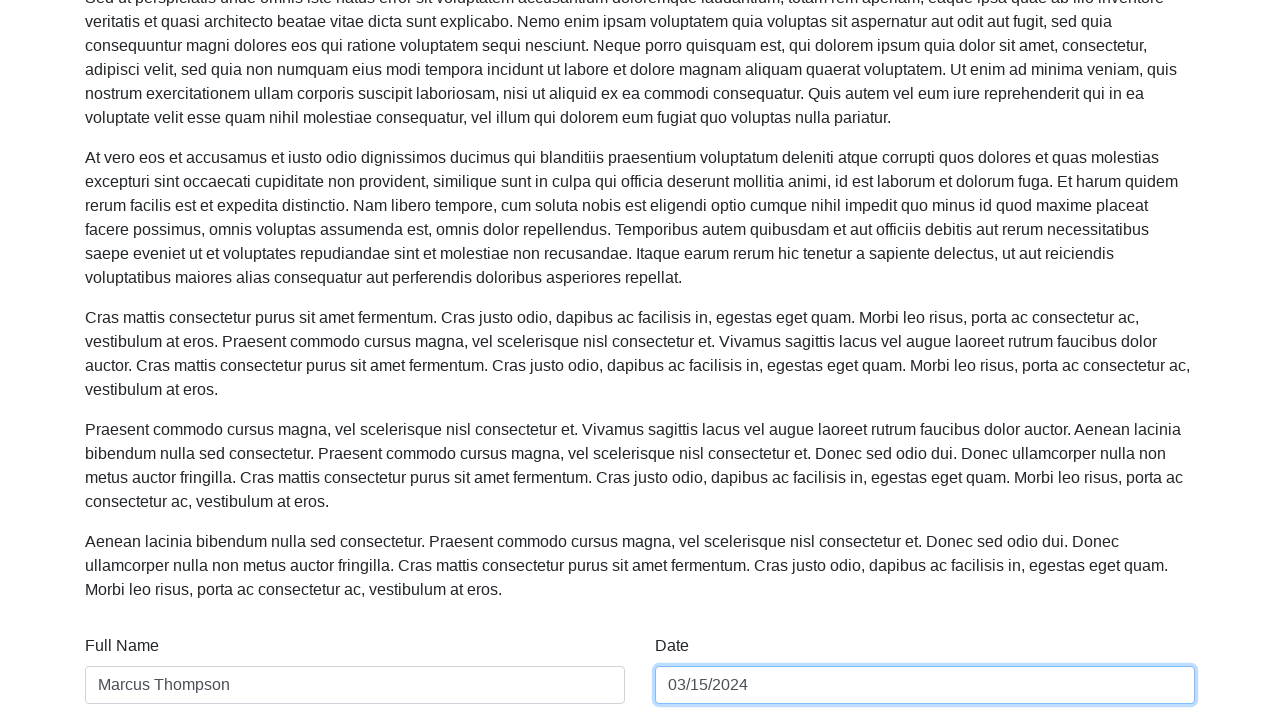